Fills out a registration form with personal information including name, address, contact details, hobbies, and password, then submits the form

Starting URL: http://demo.automationtesting.in/Register.html

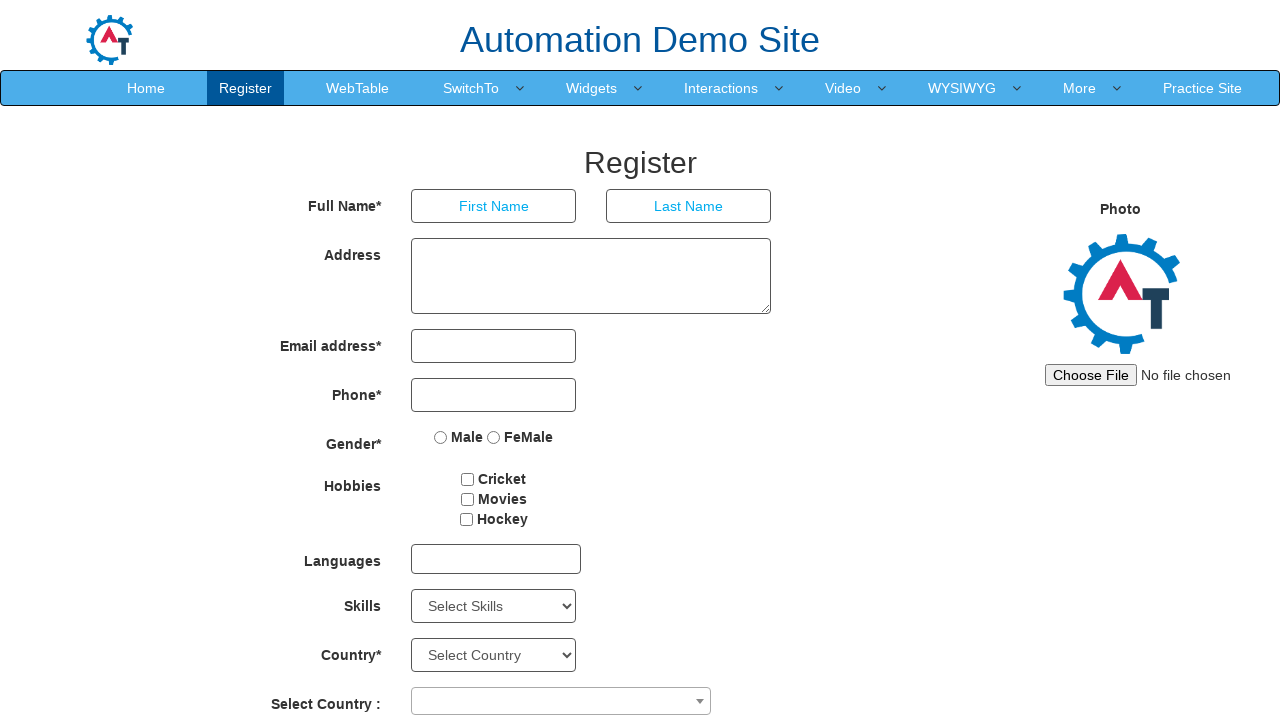

Filled First Name field with 'JAYADITYA' on input[placeholder='First Name']
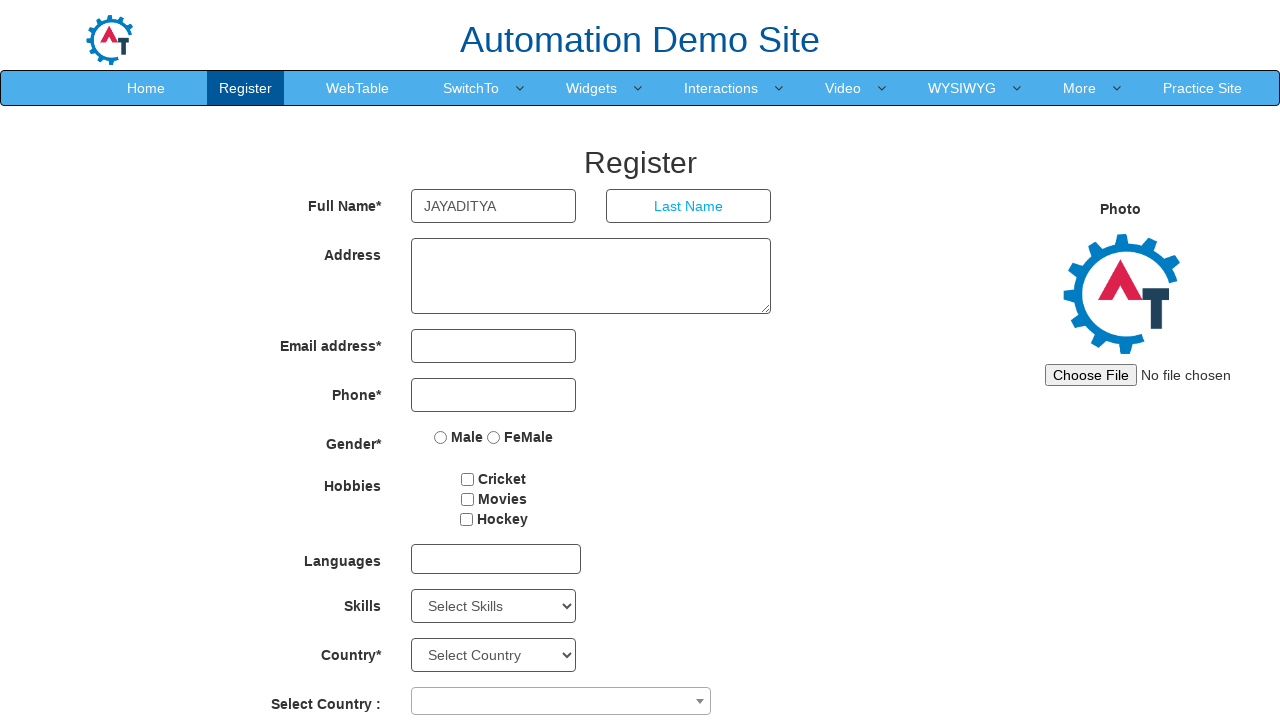

Filled Last Name field with 'Boyina' on input[placeholder='Last Name']
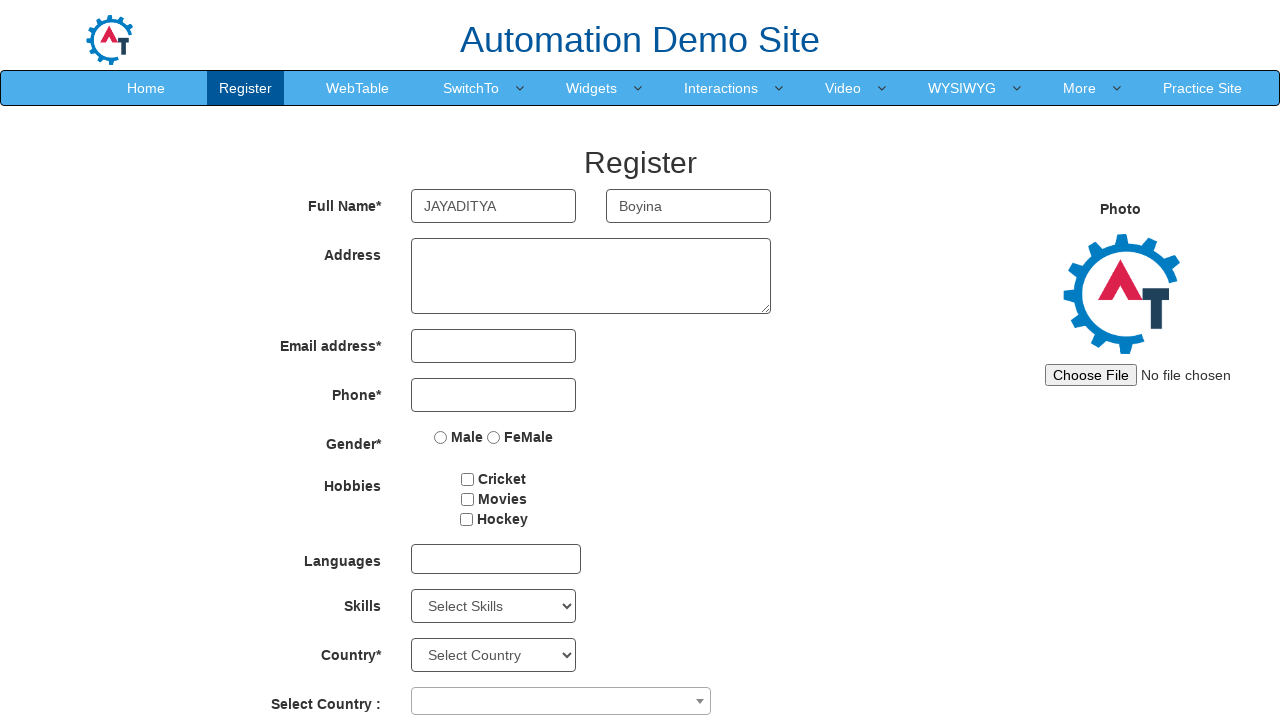

Filled Address field with 'Chennai' on textarea[rows='3']
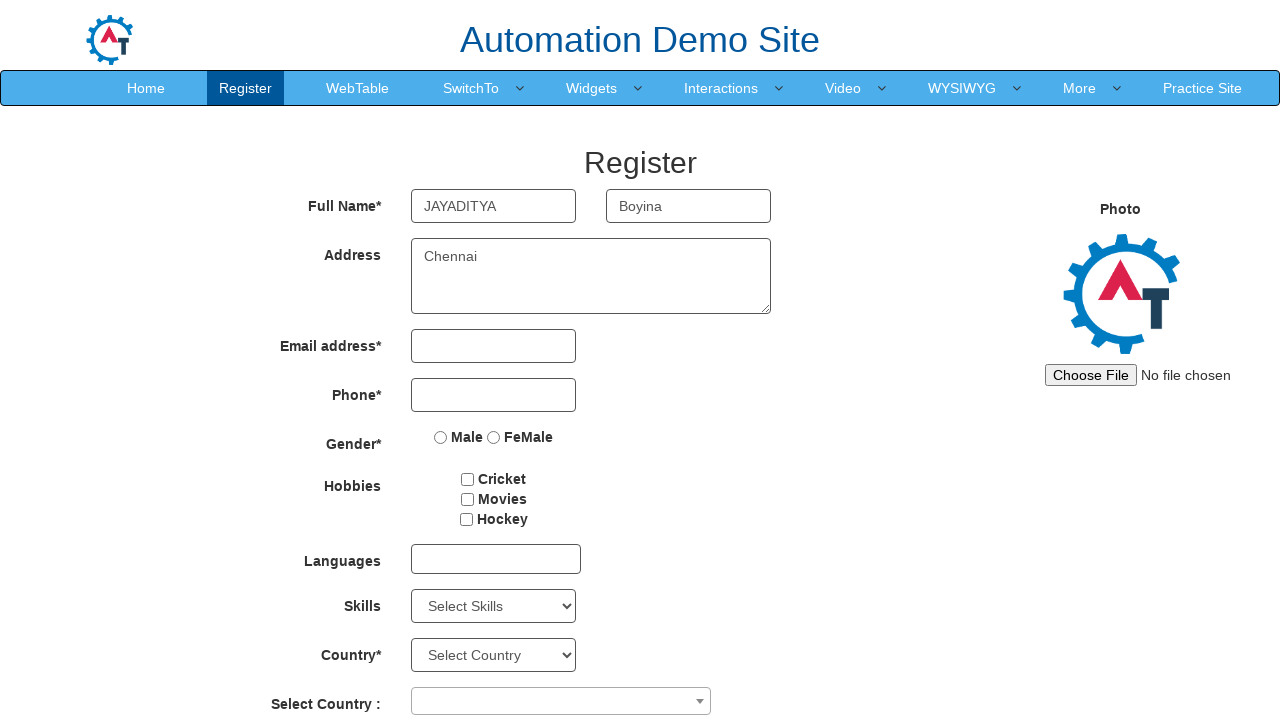

Filled Email field with 'b.jayaditya@gmail.com' on input[type='email']
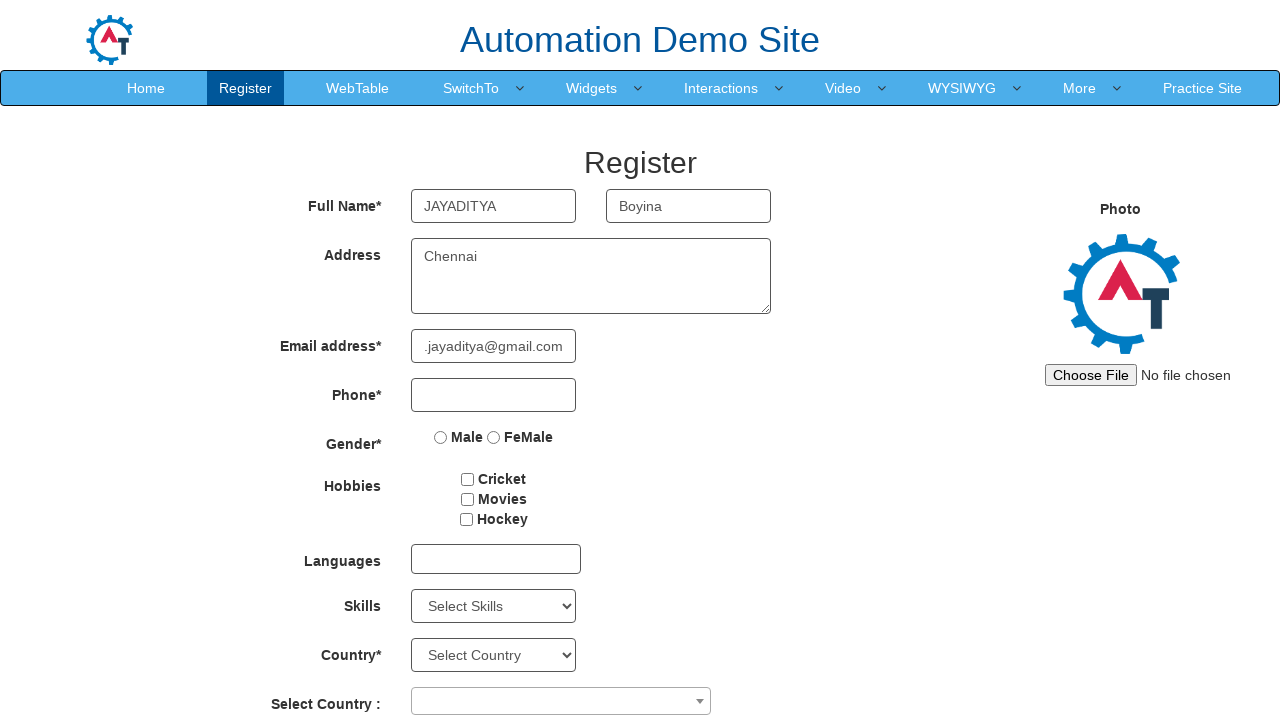

Filled Phone field with '8008316863' on input[type='tel']
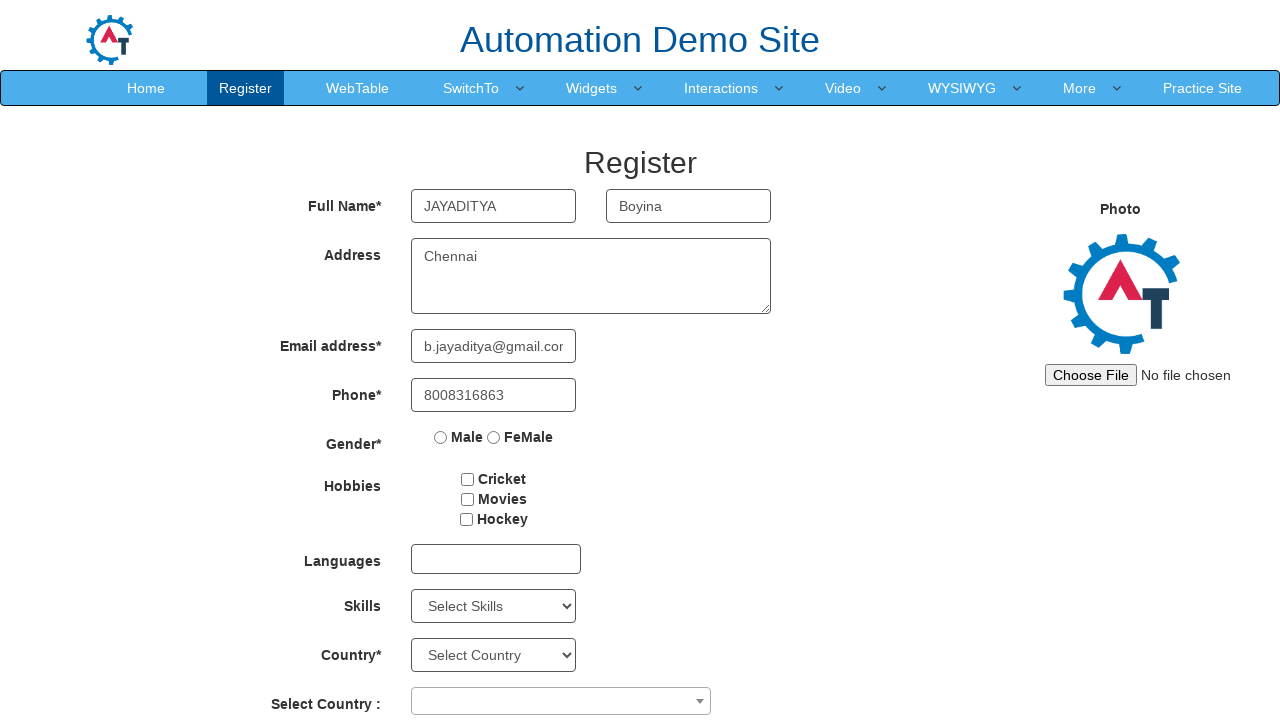

Selected Male radio button at (441, 437) on (//input[@name='radiooptions'])[1]
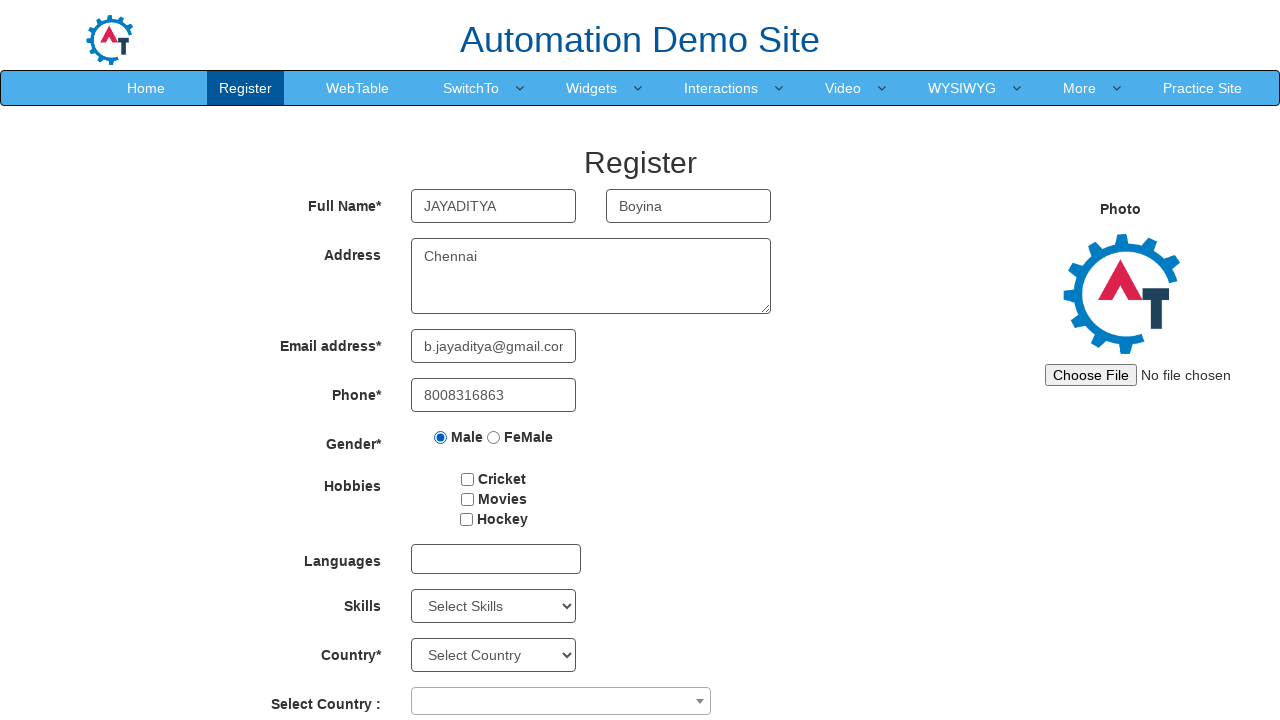

Checked Cricket checkbox at (468, 479) on input#checkbox1
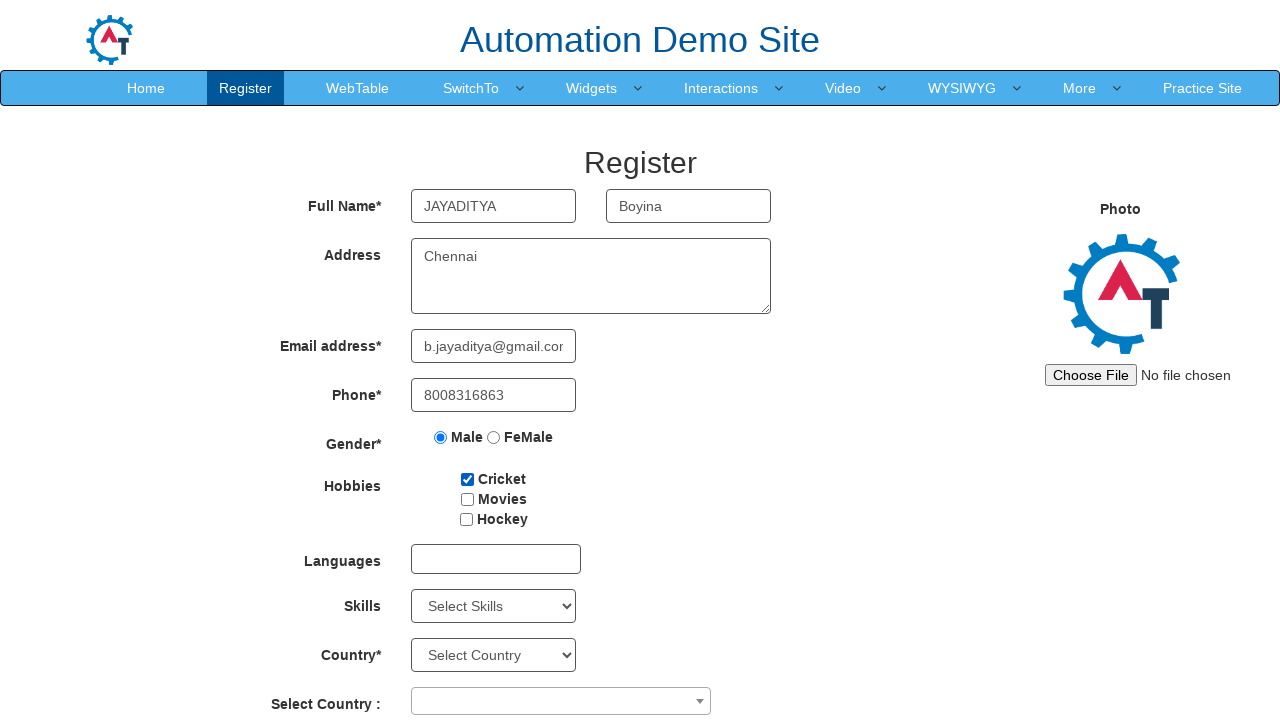

Checked Movies checkbox at (467, 499) on input#checkbox2
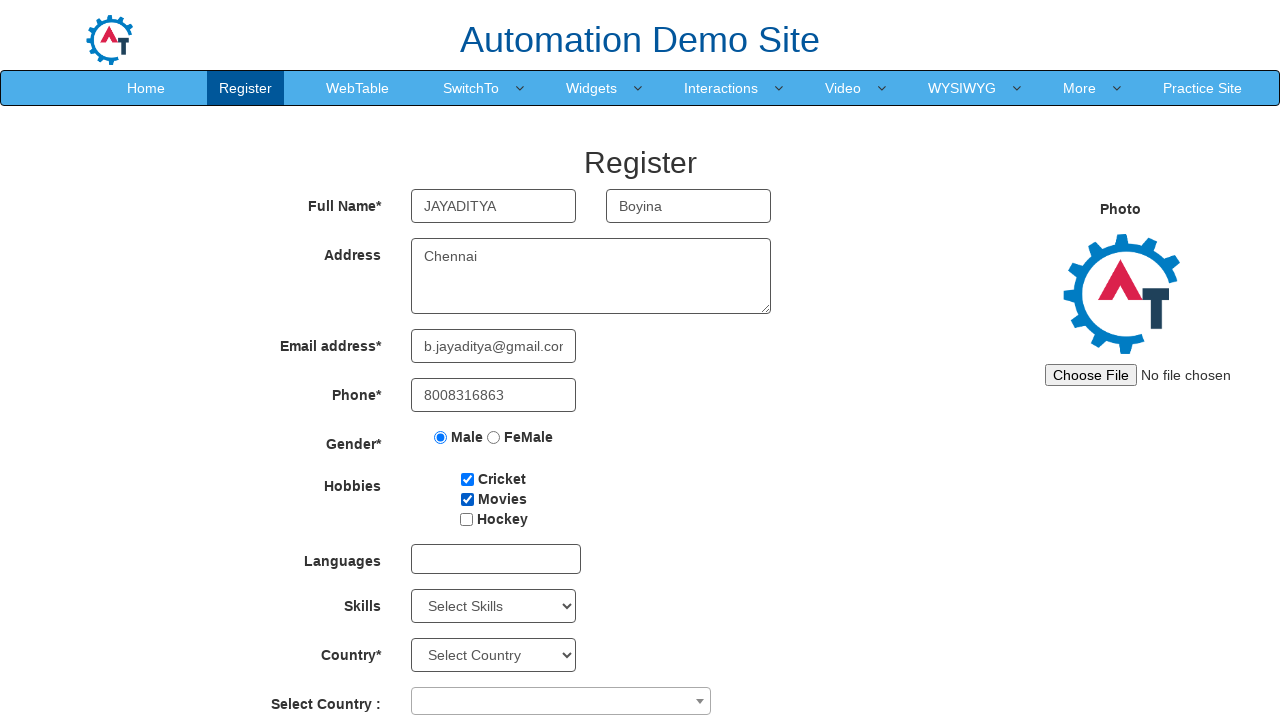

Filled Password field with secure password on input#firstpassword
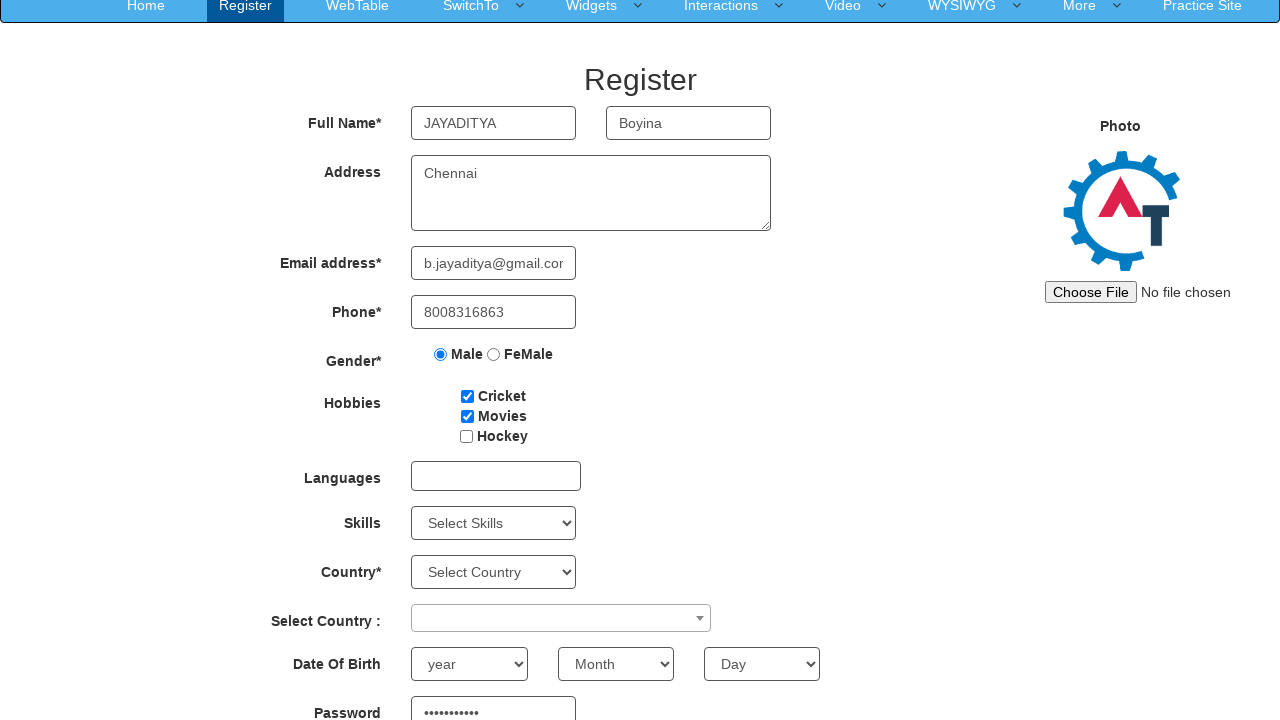

Filled Confirm Password field with secure password on input#secondpassword
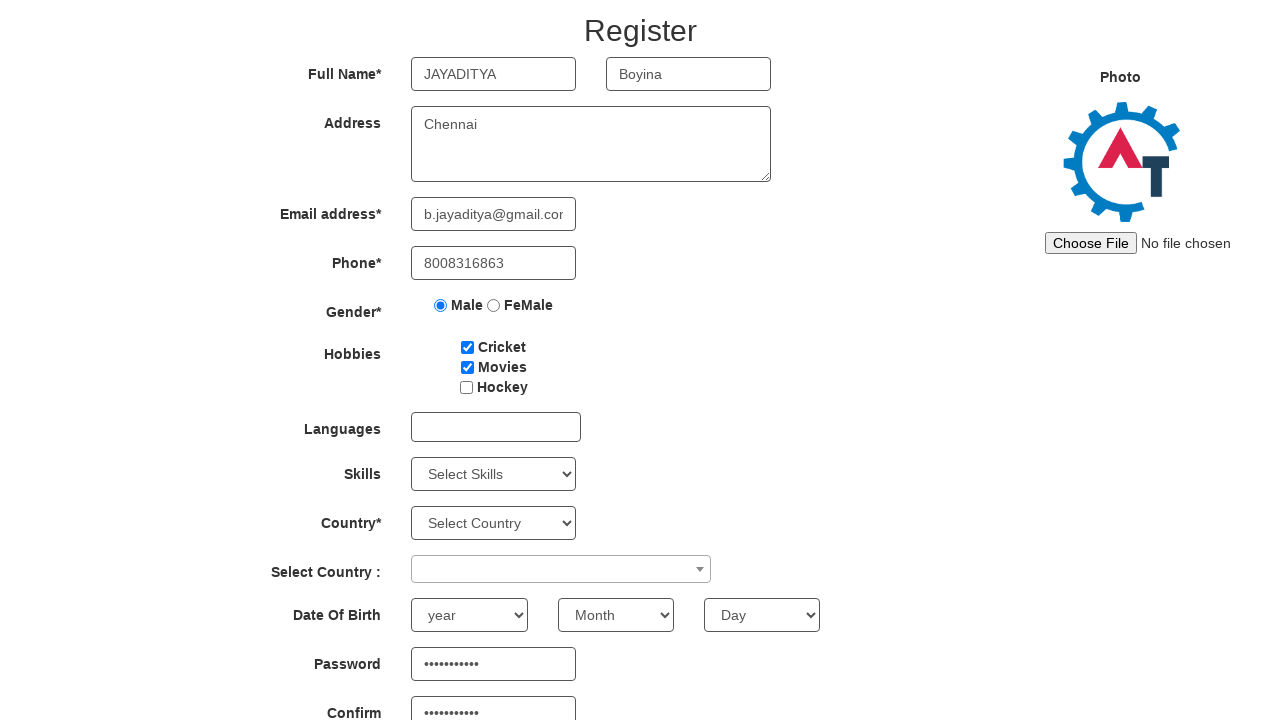

Clicked Submit button to complete registration form at (572, 623) on button#submitbtn
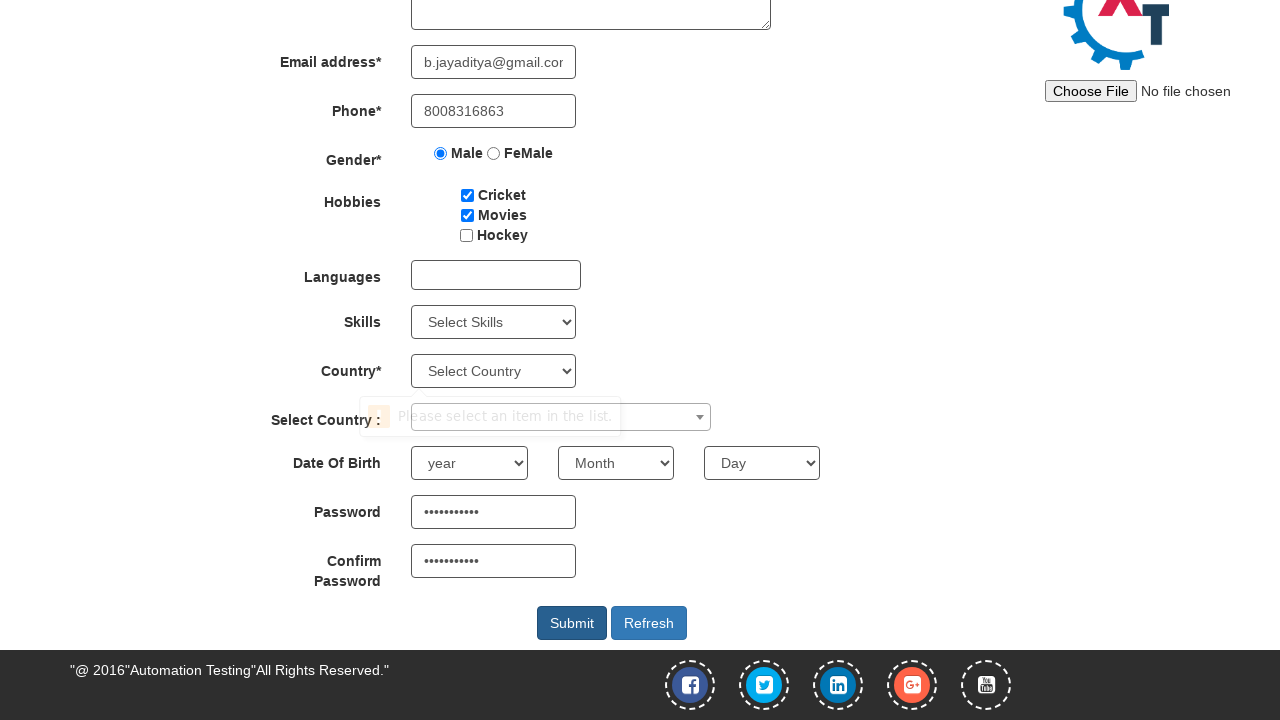

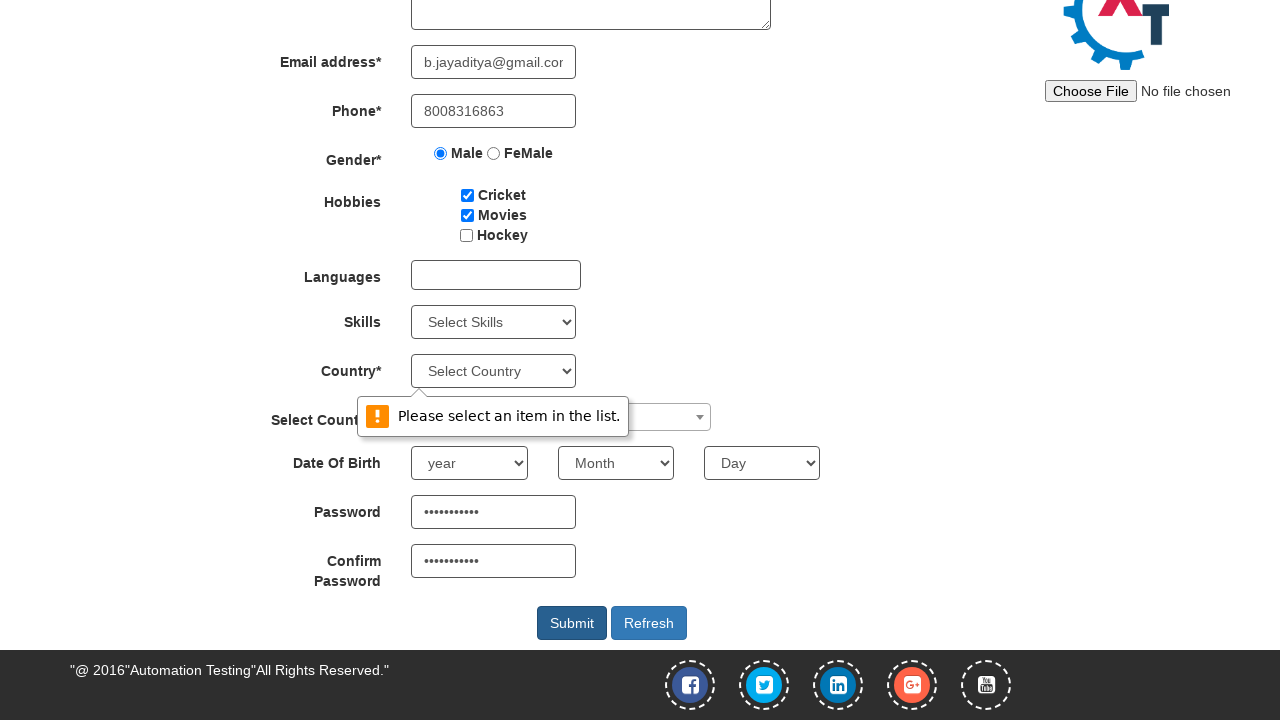